Verifies that the logo/branding element is displayed on the login page

Starting URL: https://opensource-demo.orangehrmlive.com/web/index.php/auth/login

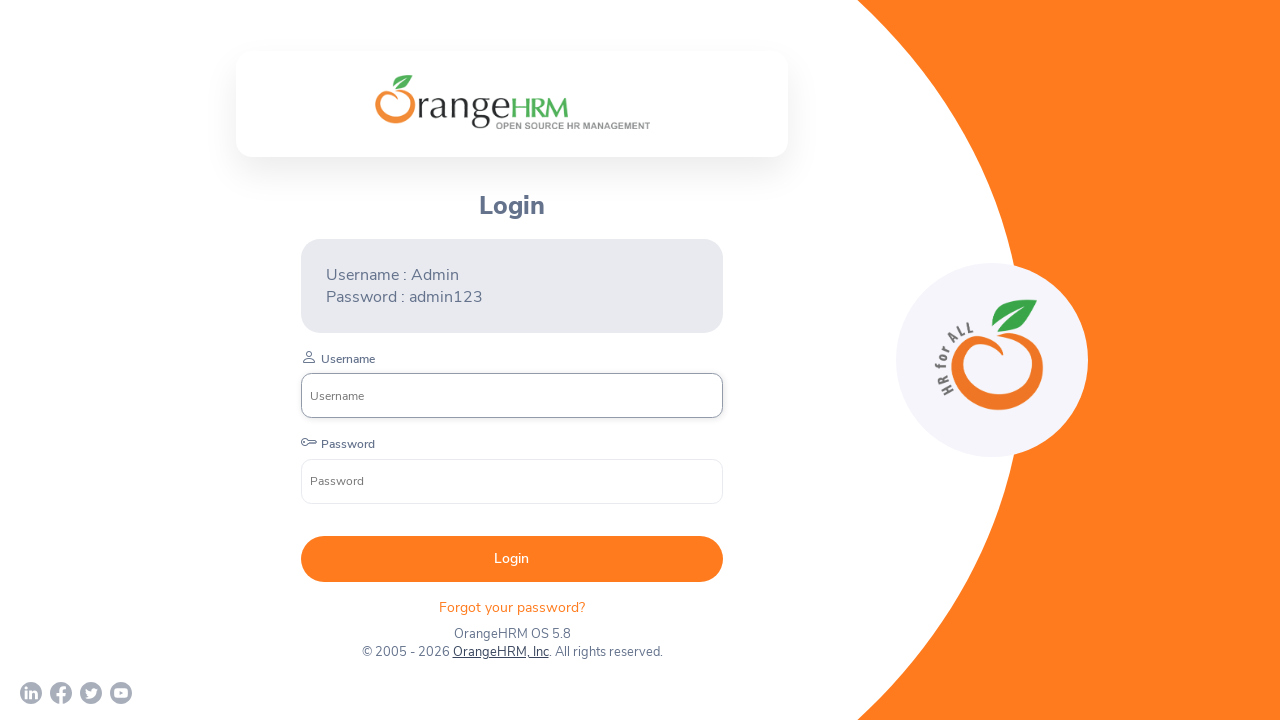

Located the login branding/logo element
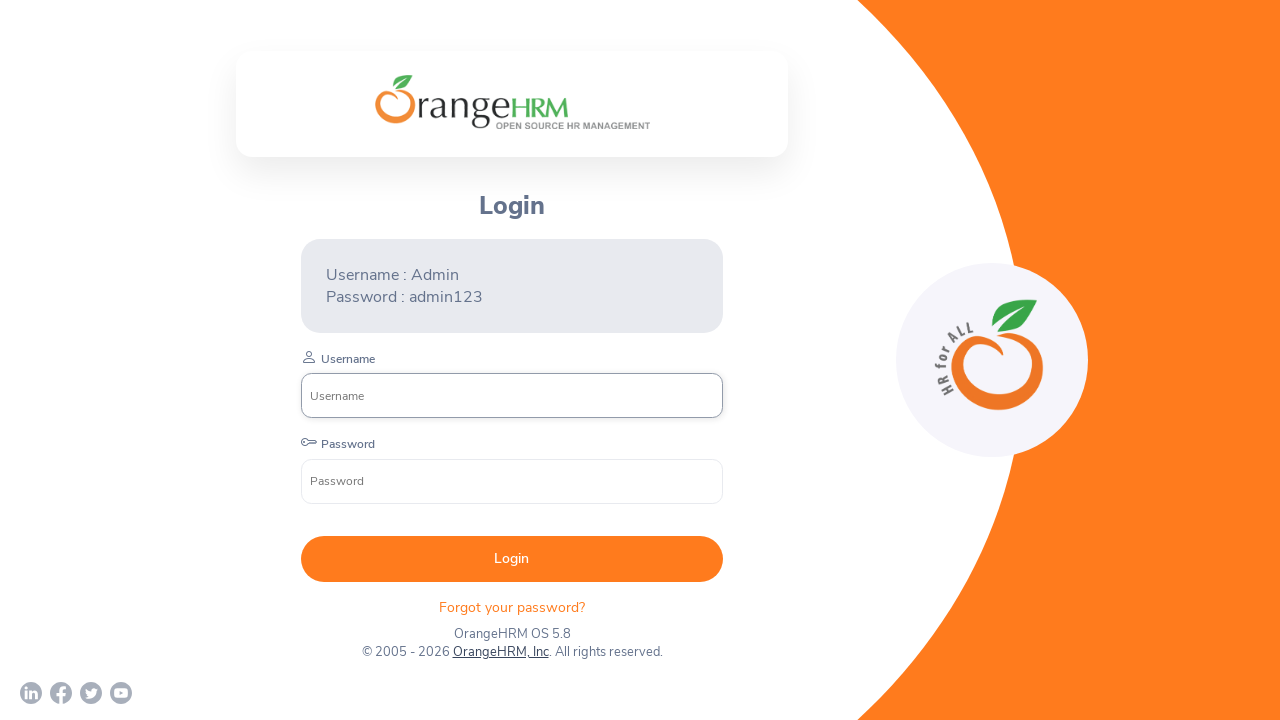

Verified that the logo/branding element is visible on the login page
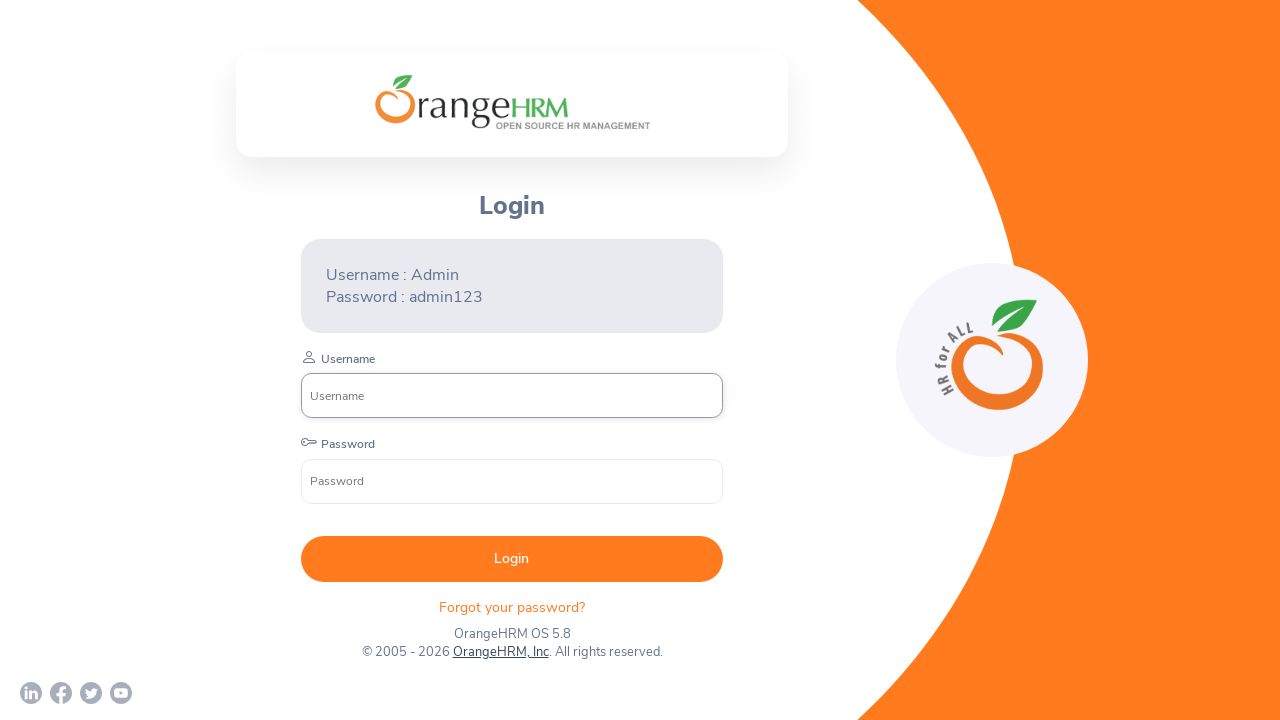

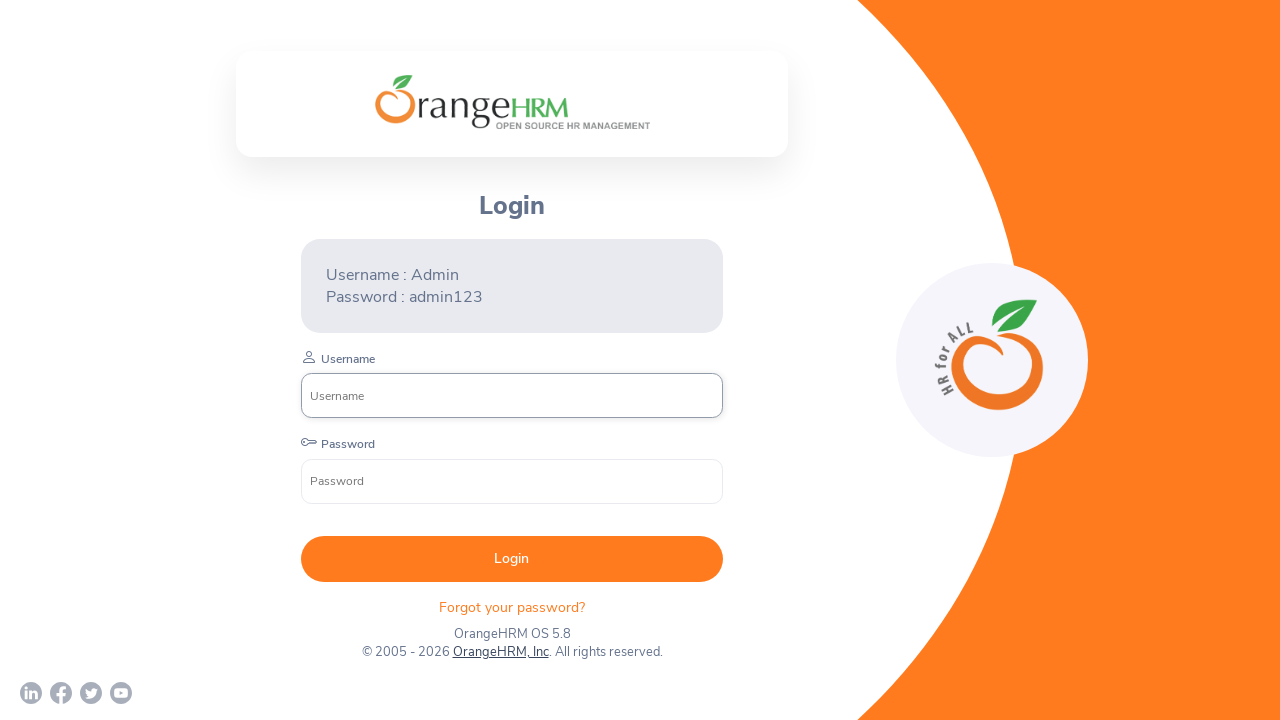